Searches for hotel rooms by entering check-in/check-out dates and number of guests

Starting URL: http://14.176.232.213:8084/

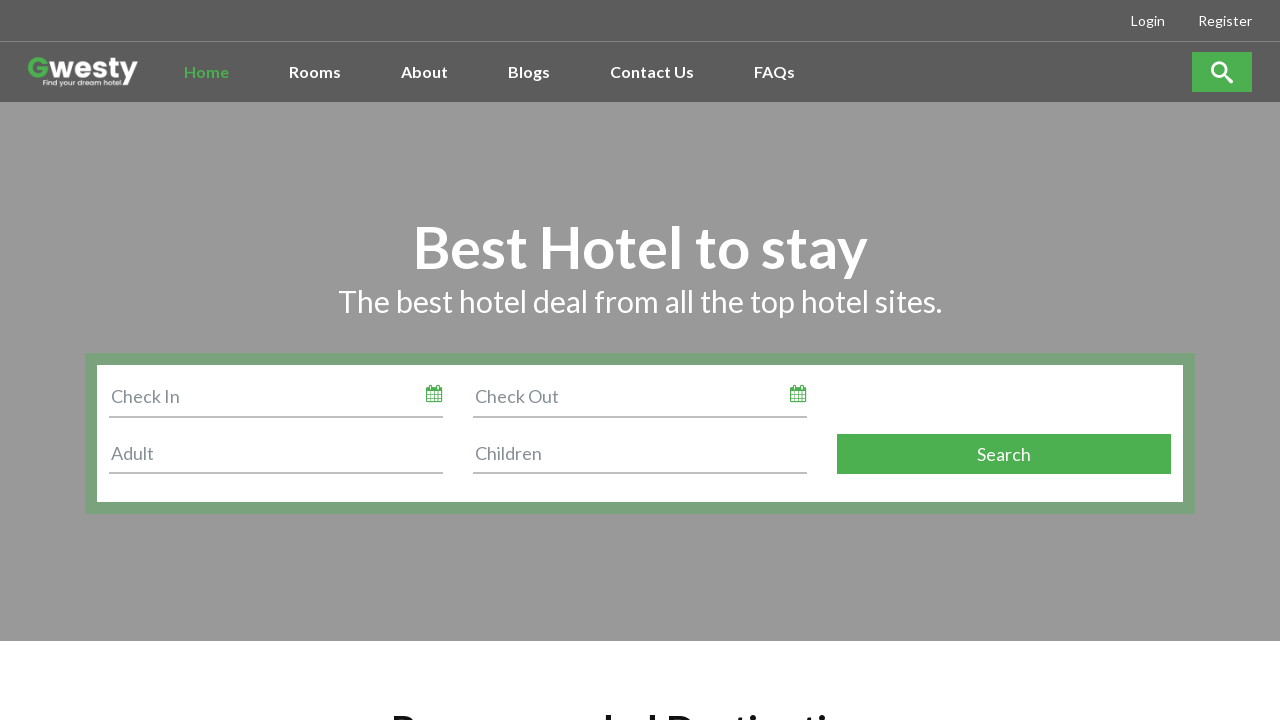

Filled check-in date with 2024/12/20 on #check-in
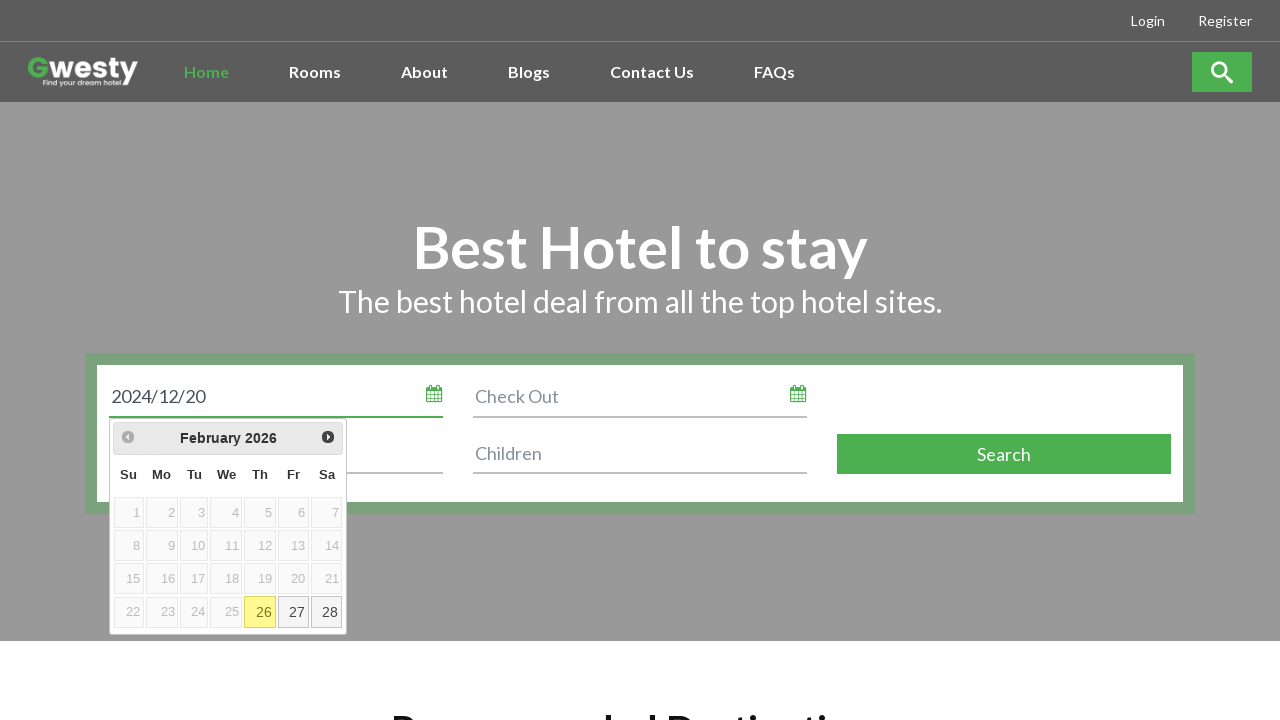

Filled check-out date with 2024/12/22 on #check-out
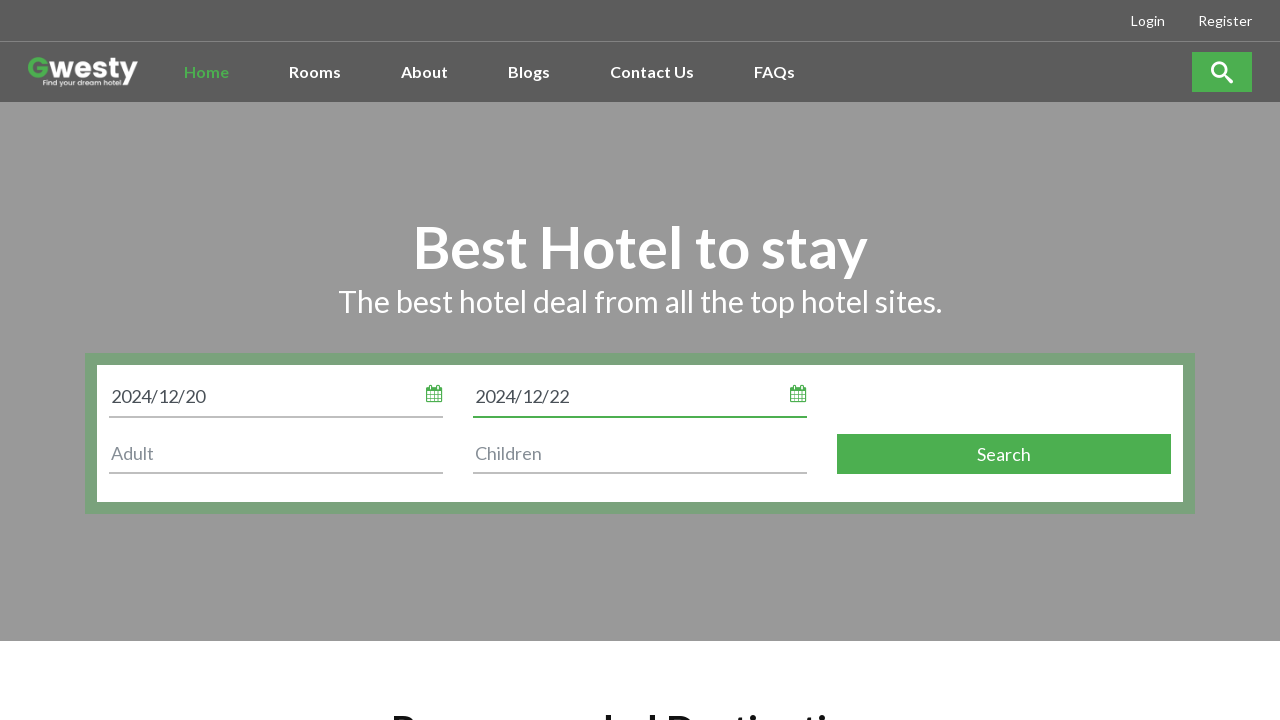

Filled number of adults with 3 on input[name='adult']
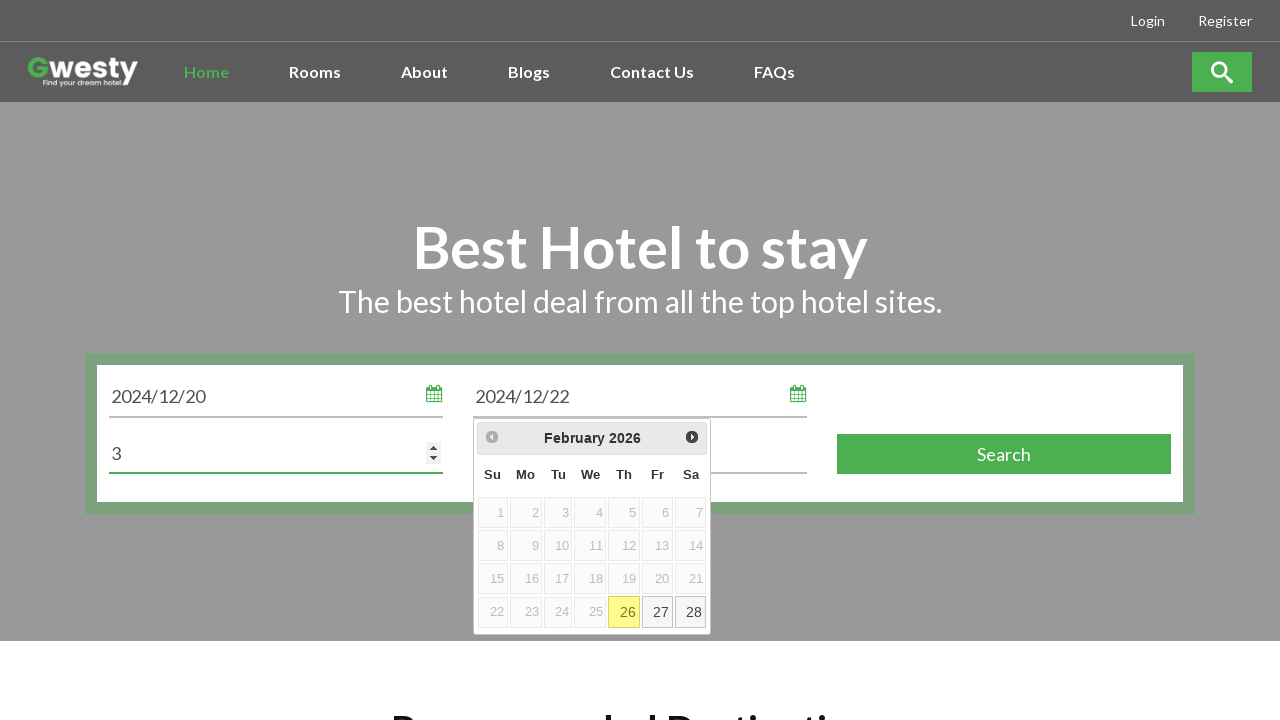

Filled number of children with 2 on input[name='children']
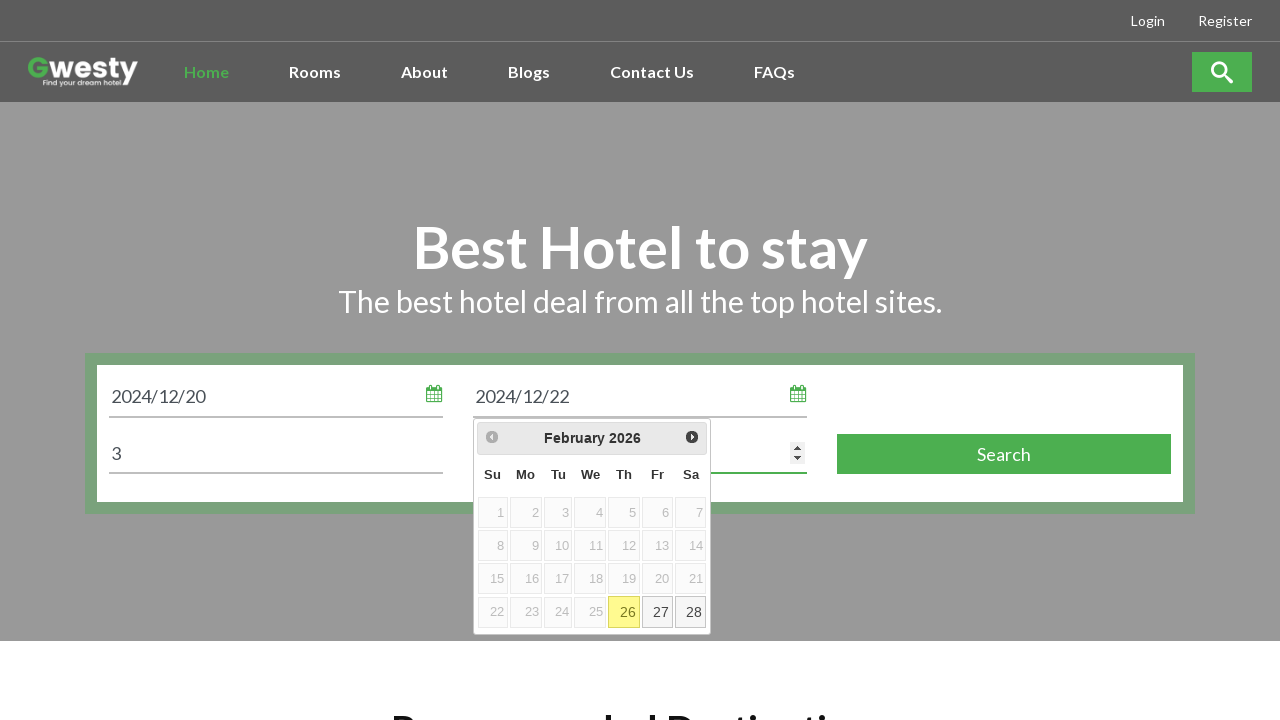

Clicked search button to search for hotel rooms at (1004, 454) on .btn-block
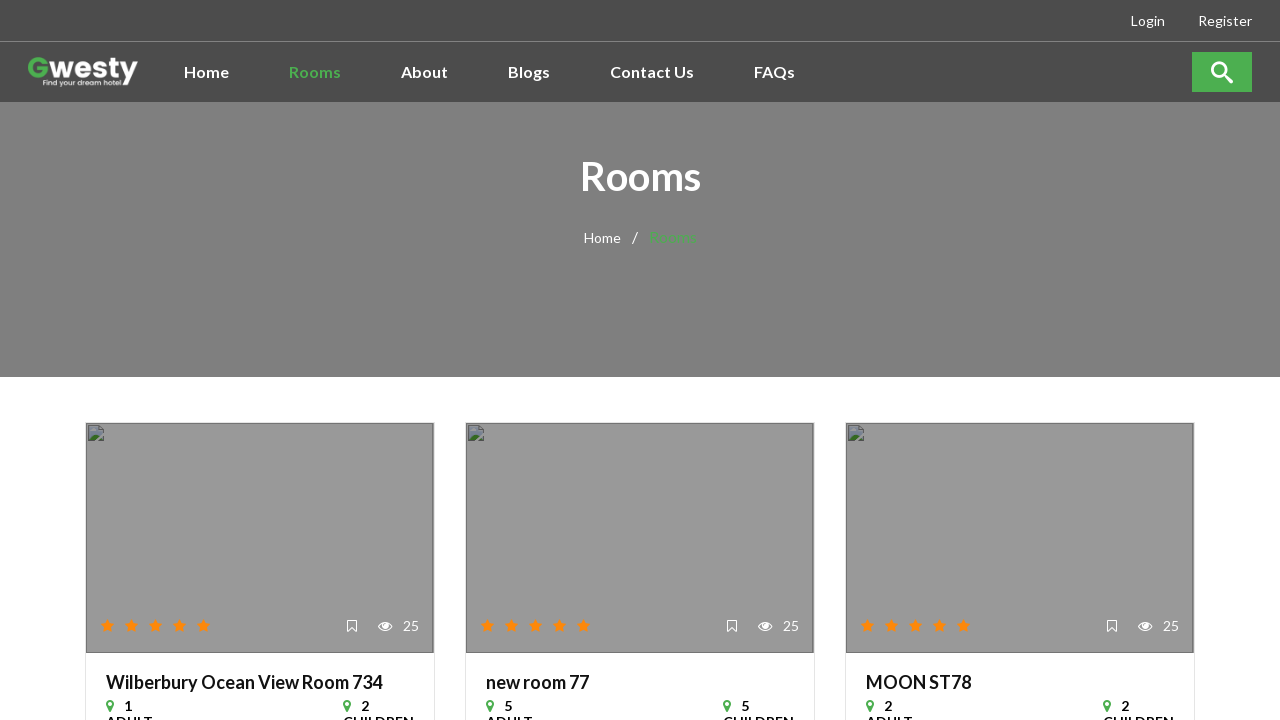

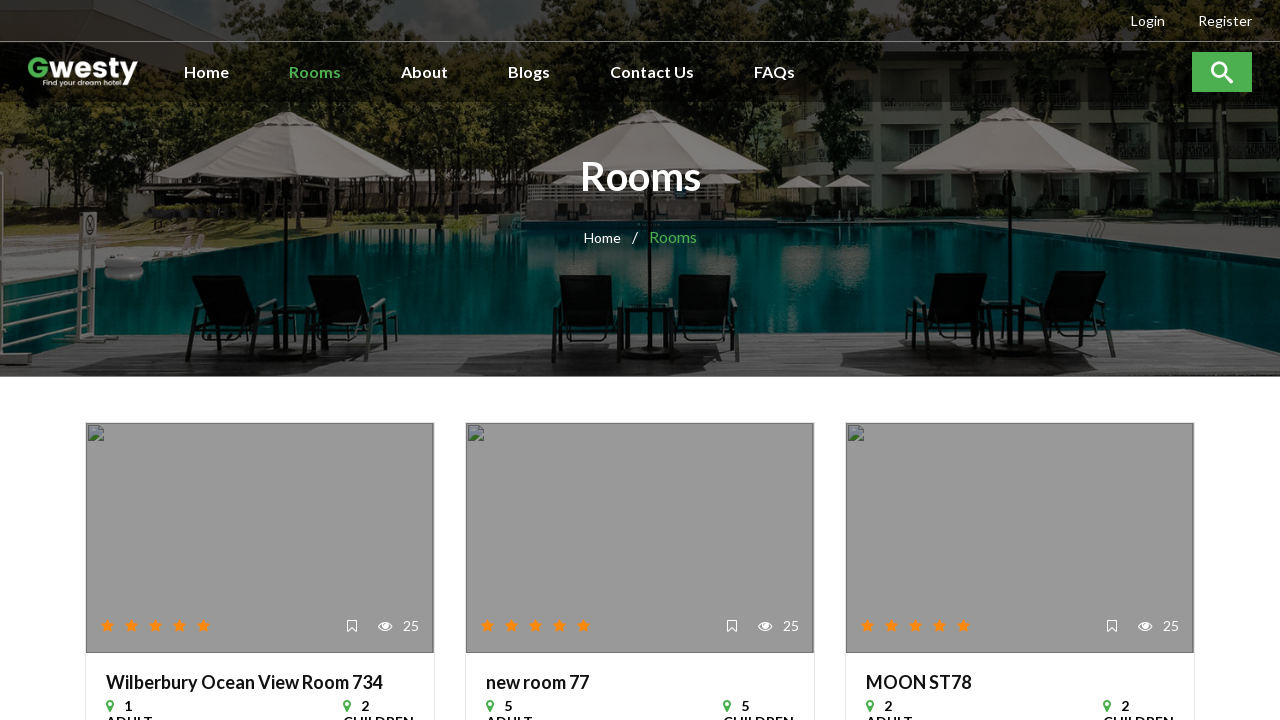